Navigates to FreeCRM website and waits for the page title to load completely

Starting URL: https://classic.freecrm.com

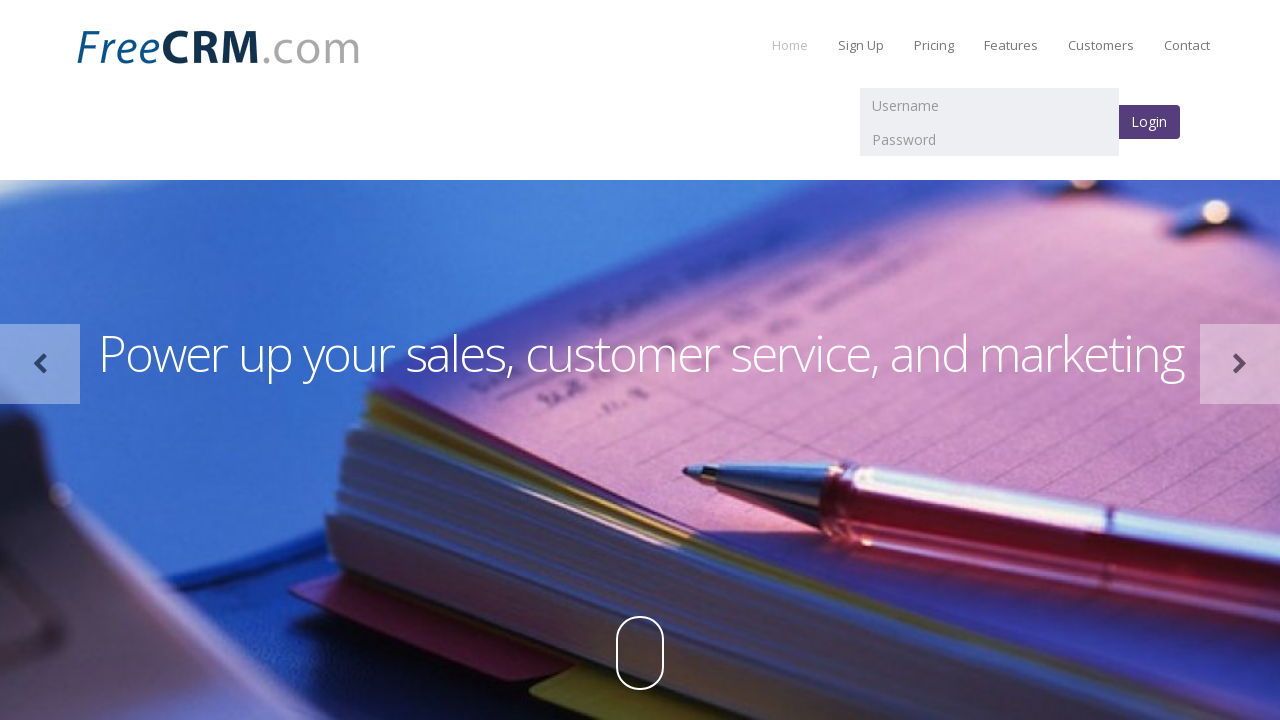

Waited for page title to load completely: 'Free CRM software for customer relationship management, sales, and support.'
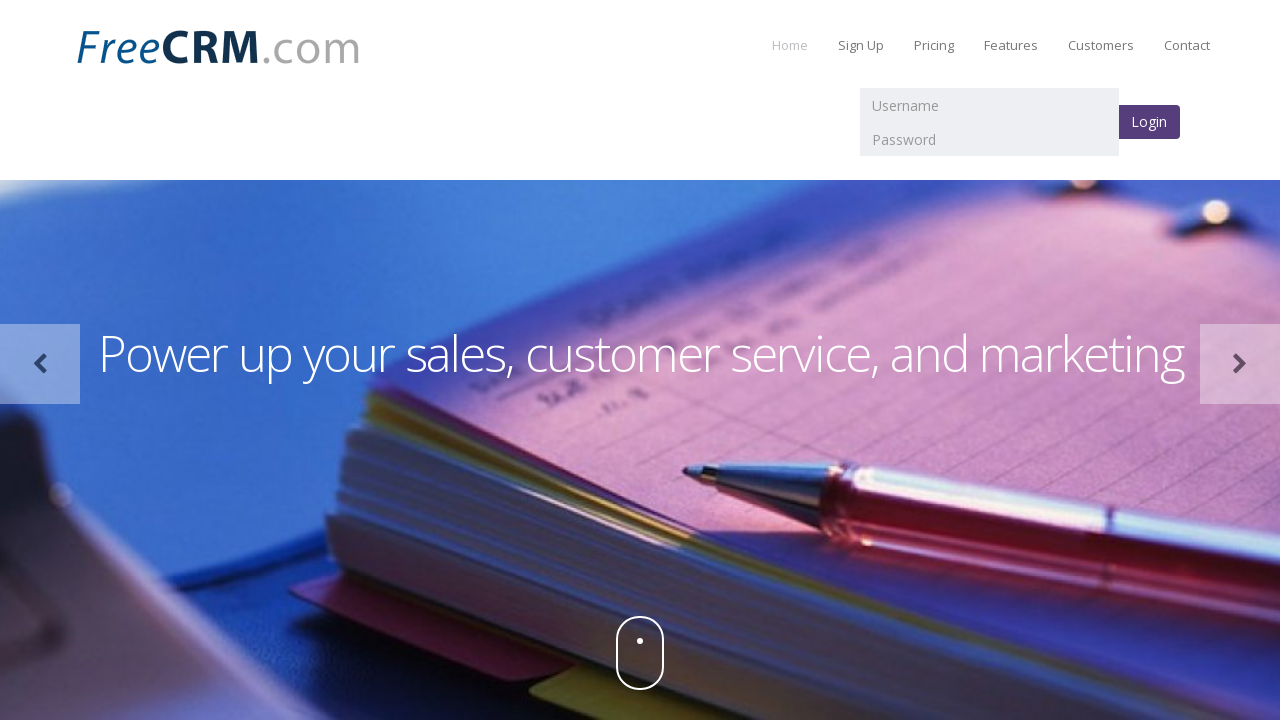

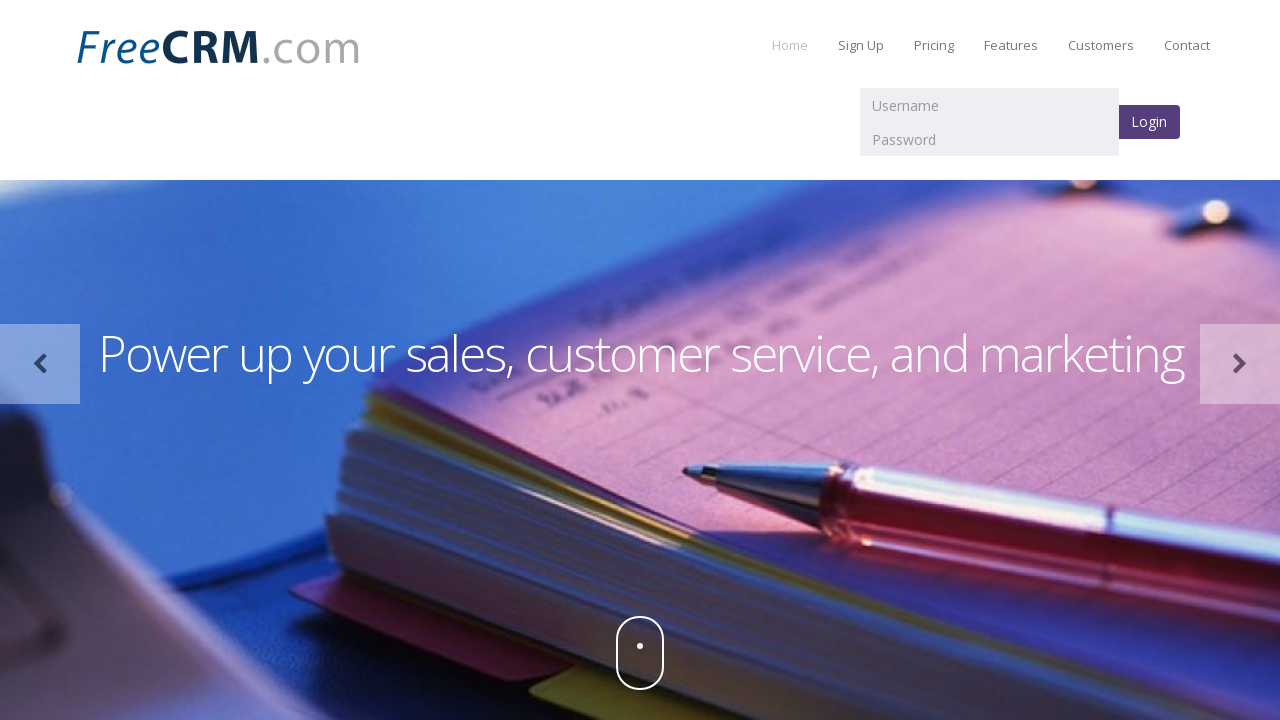